Tests click-and-hold, move to element, and release mouse action for drag and drop functionality

Starting URL: https://crossbrowsertesting.github.io/drag-and-drop

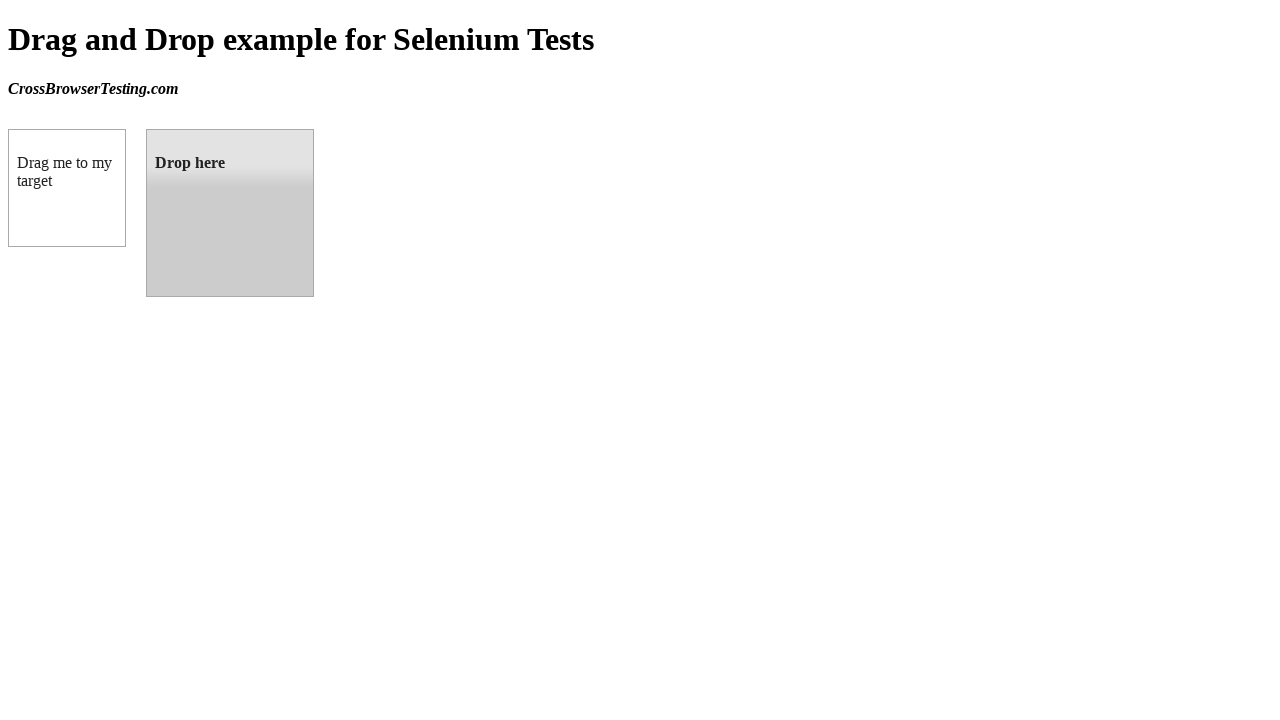

Located source element 'box A' (draggable)
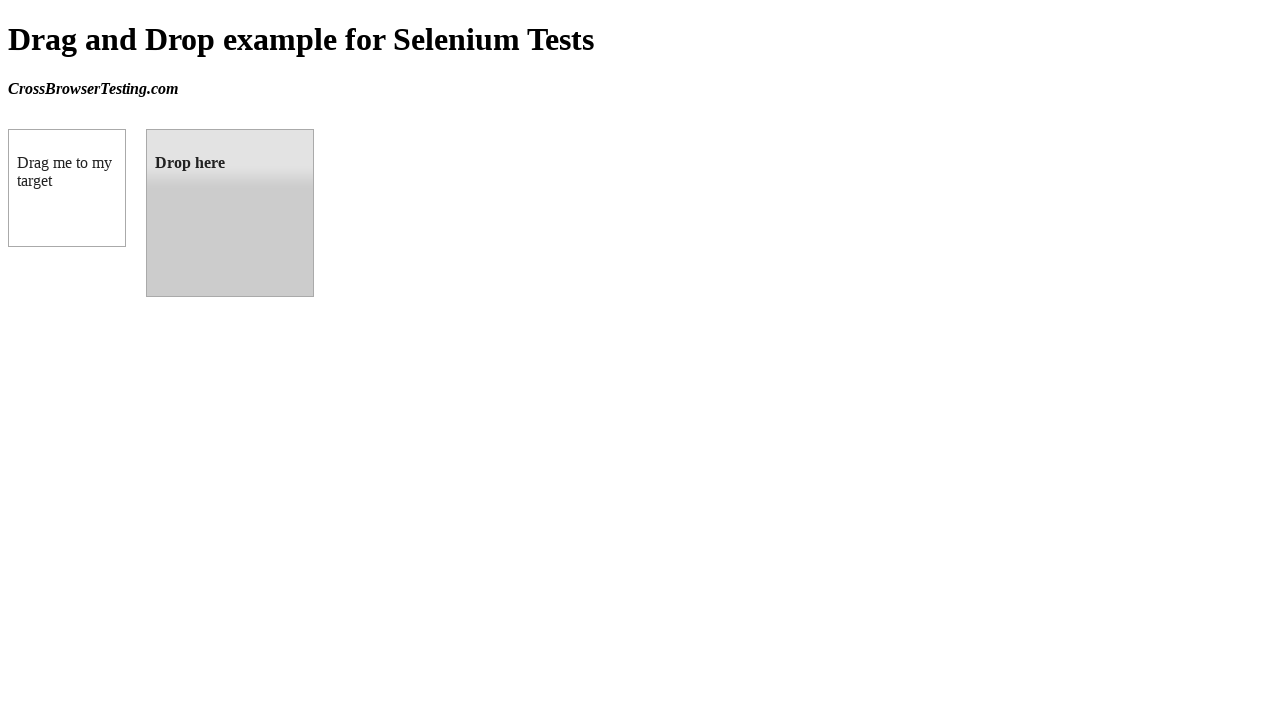

Located target element 'box B' (droppable)
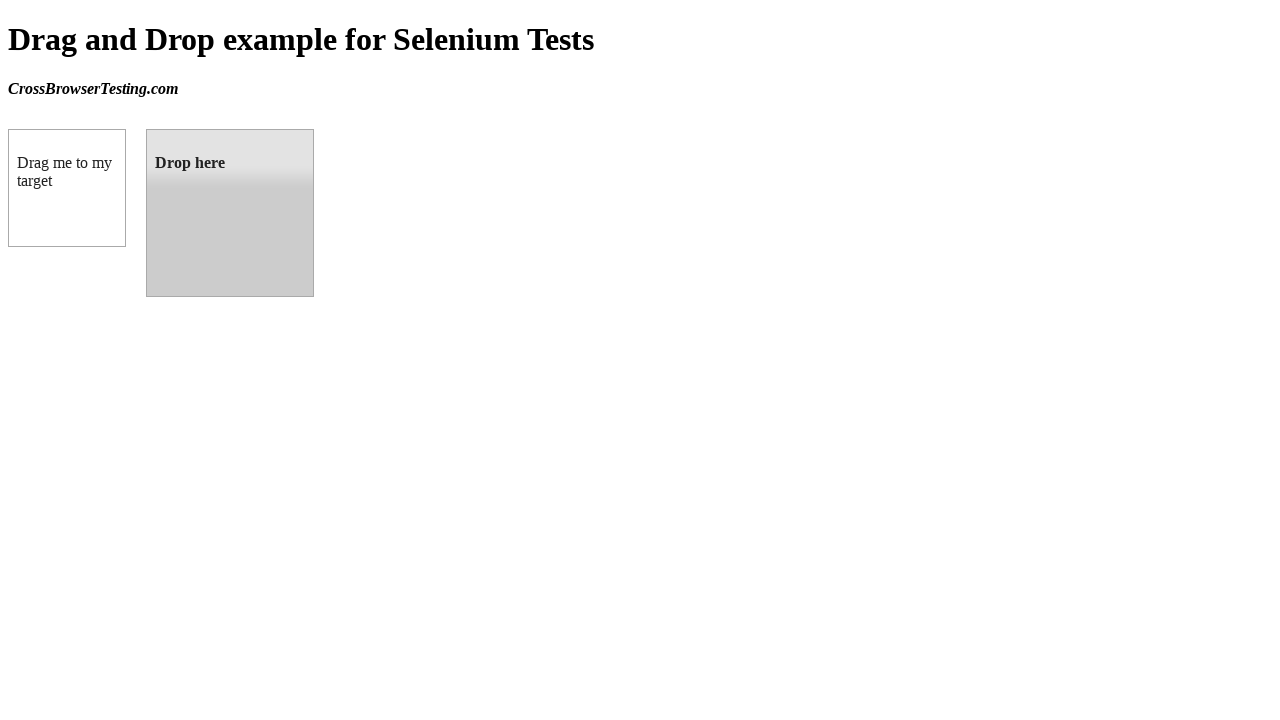

Retrieved bounding box for source element
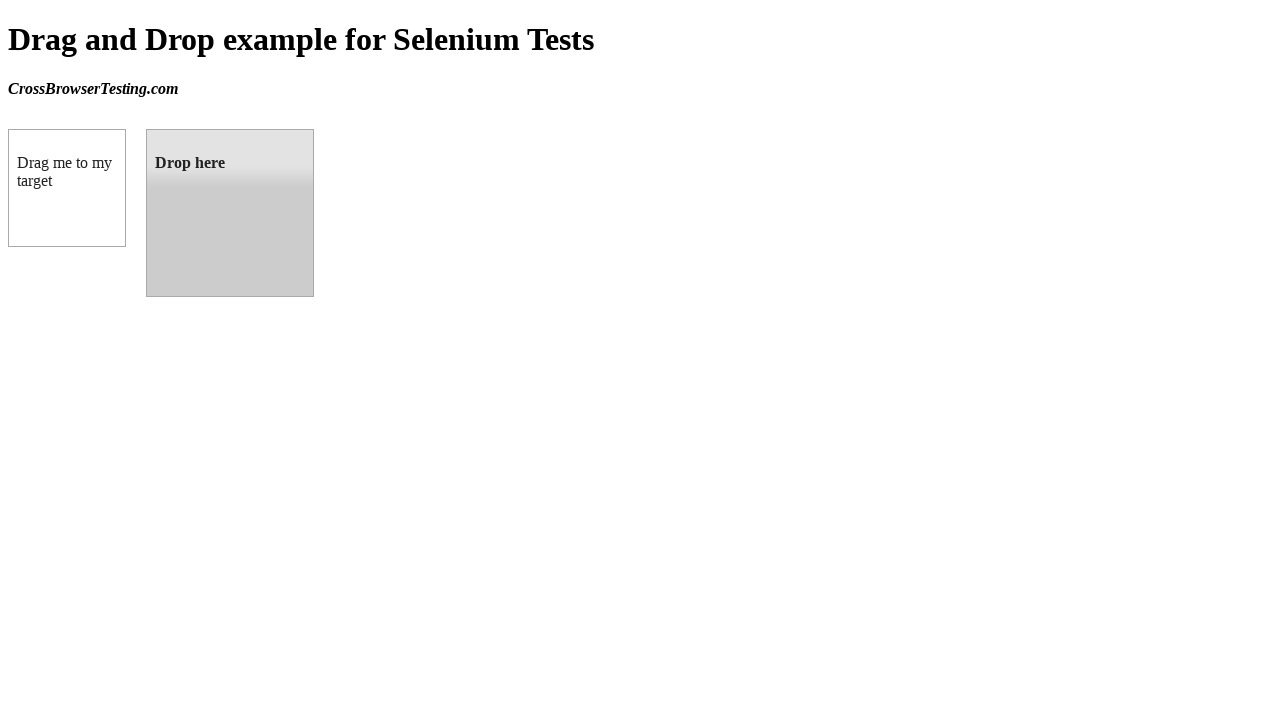

Retrieved bounding box for target element
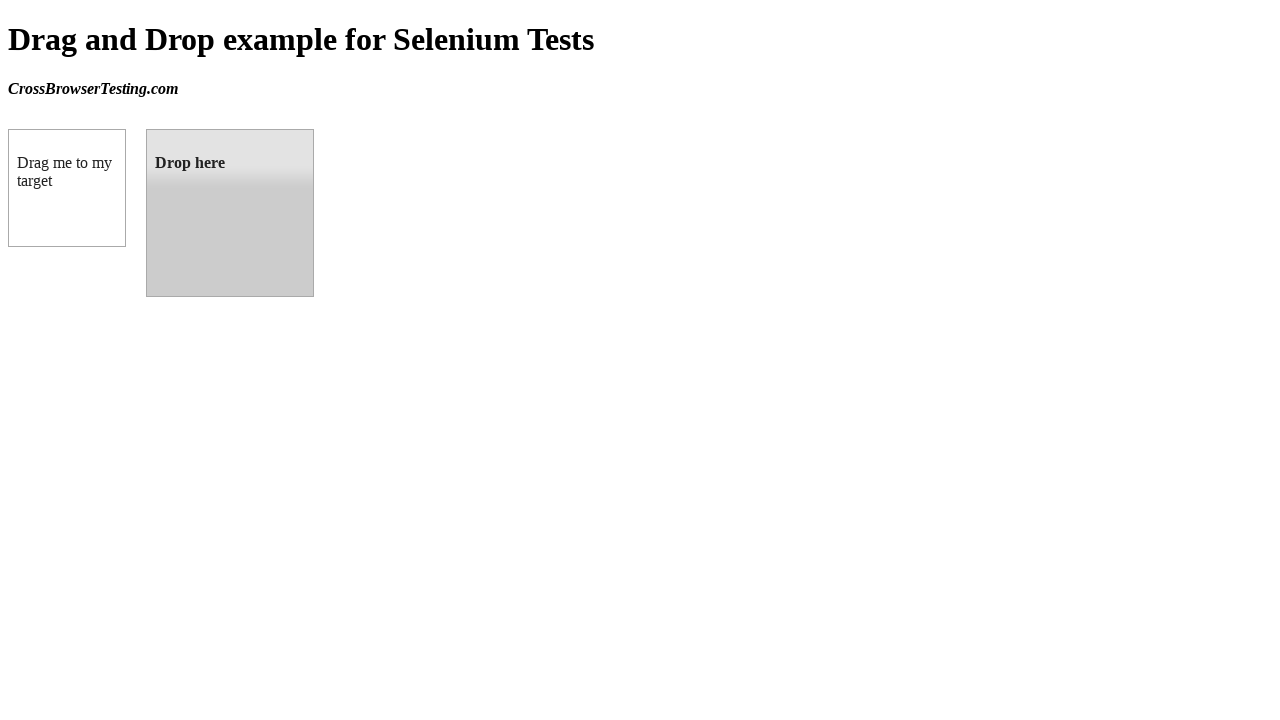

Moved mouse to center of source element at (67, 188)
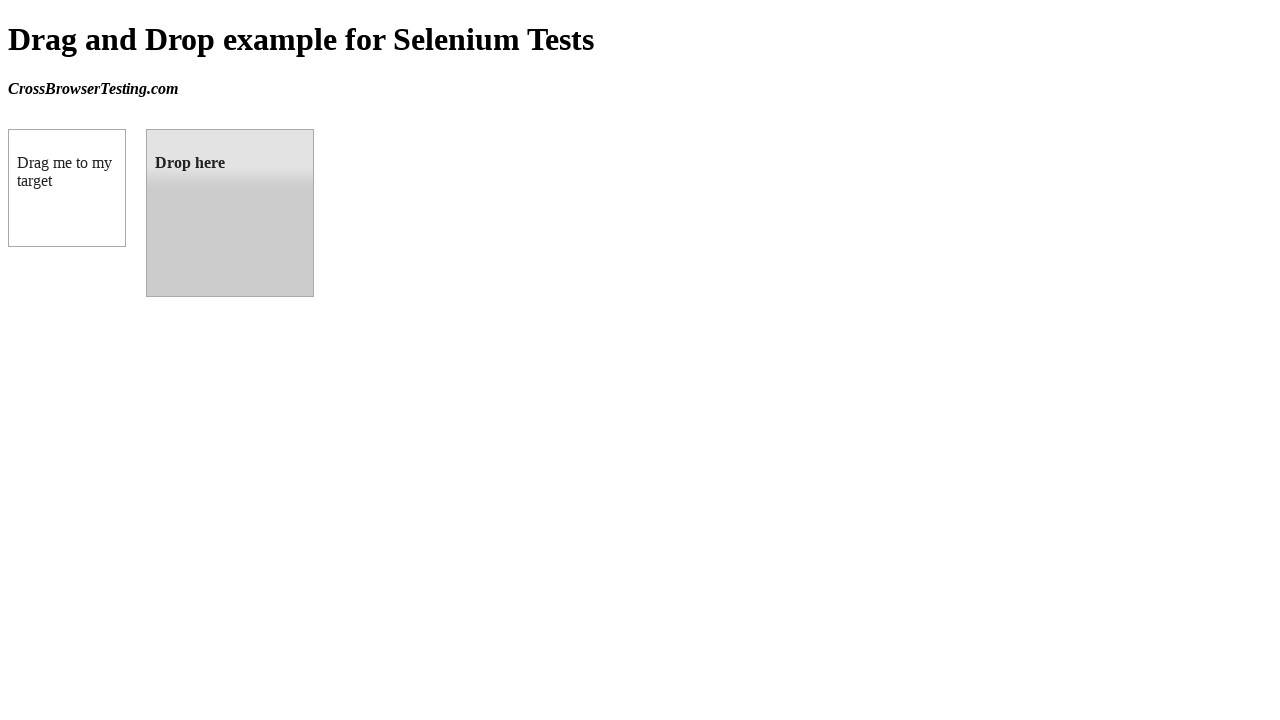

Pressed down mouse button on source element at (67, 188)
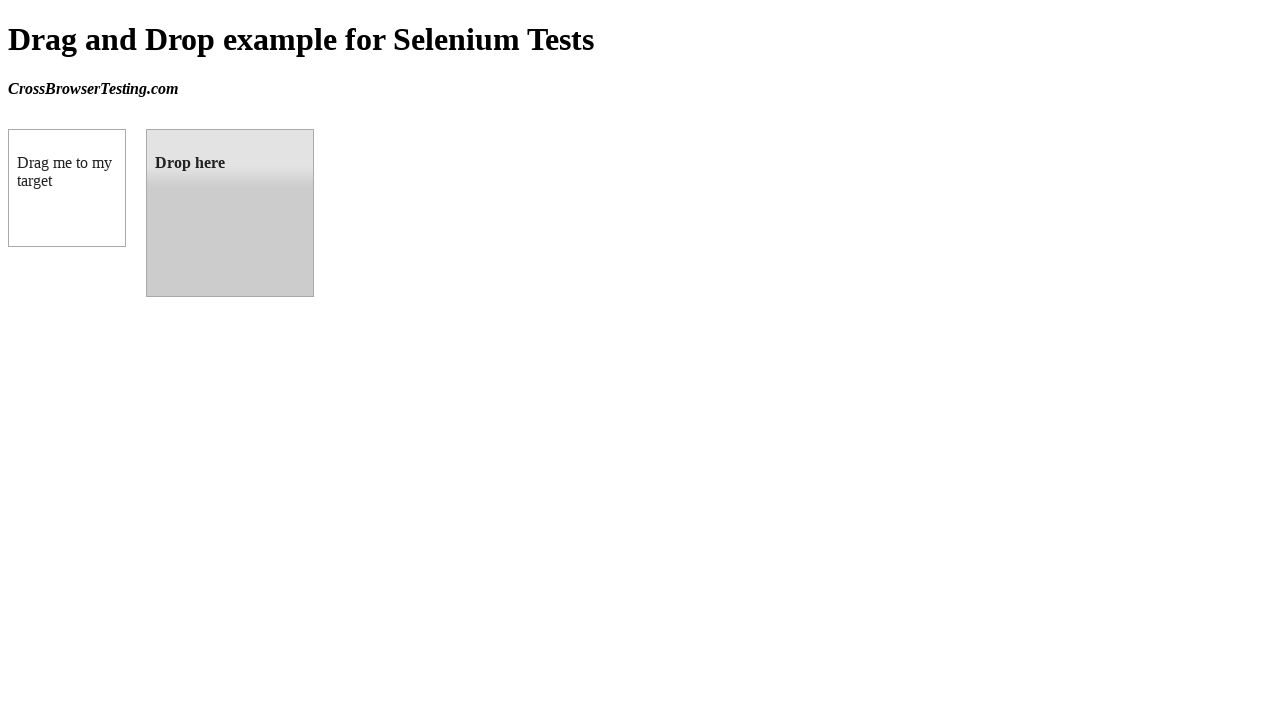

Dragged mouse to center of target element at (230, 213)
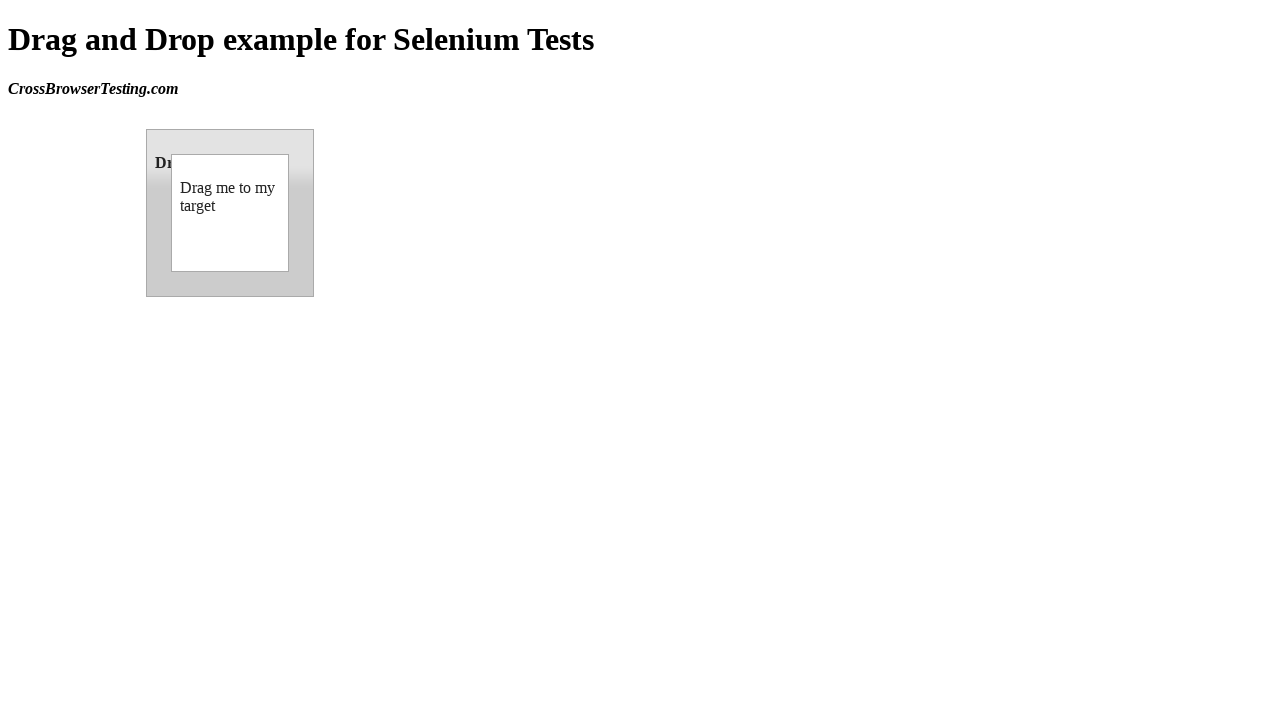

Released mouse button to complete drag and drop at (230, 213)
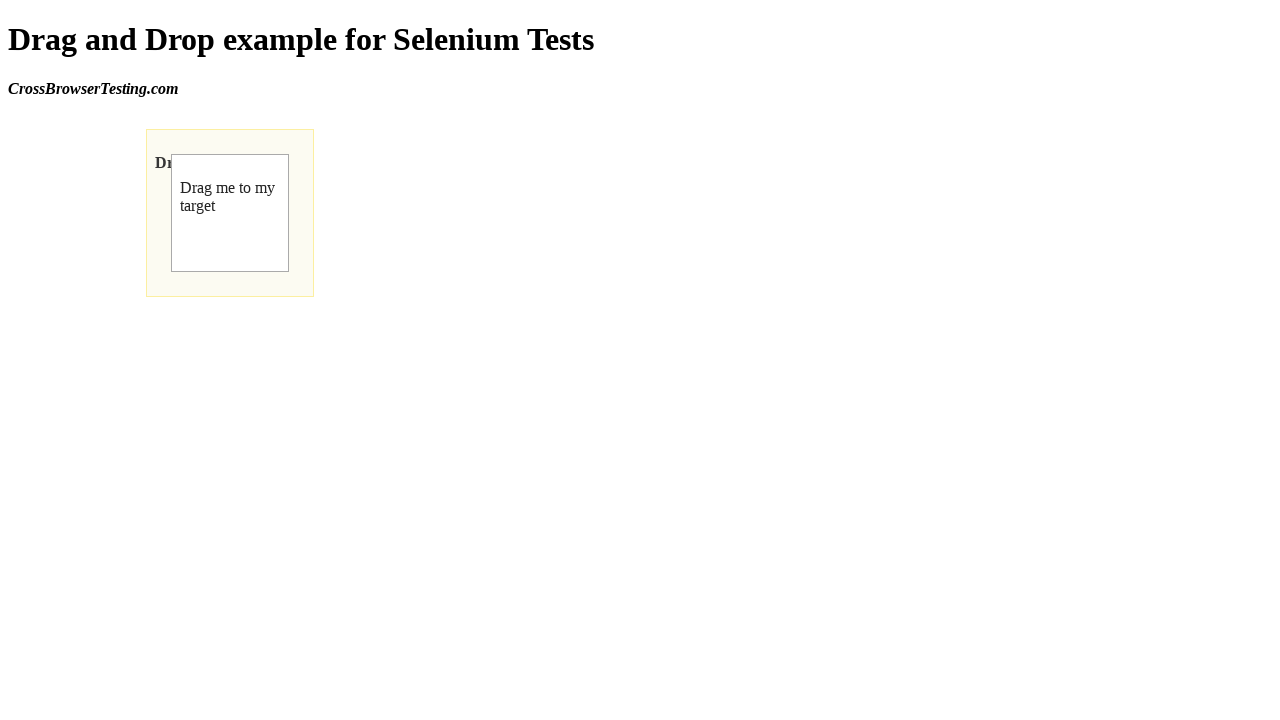

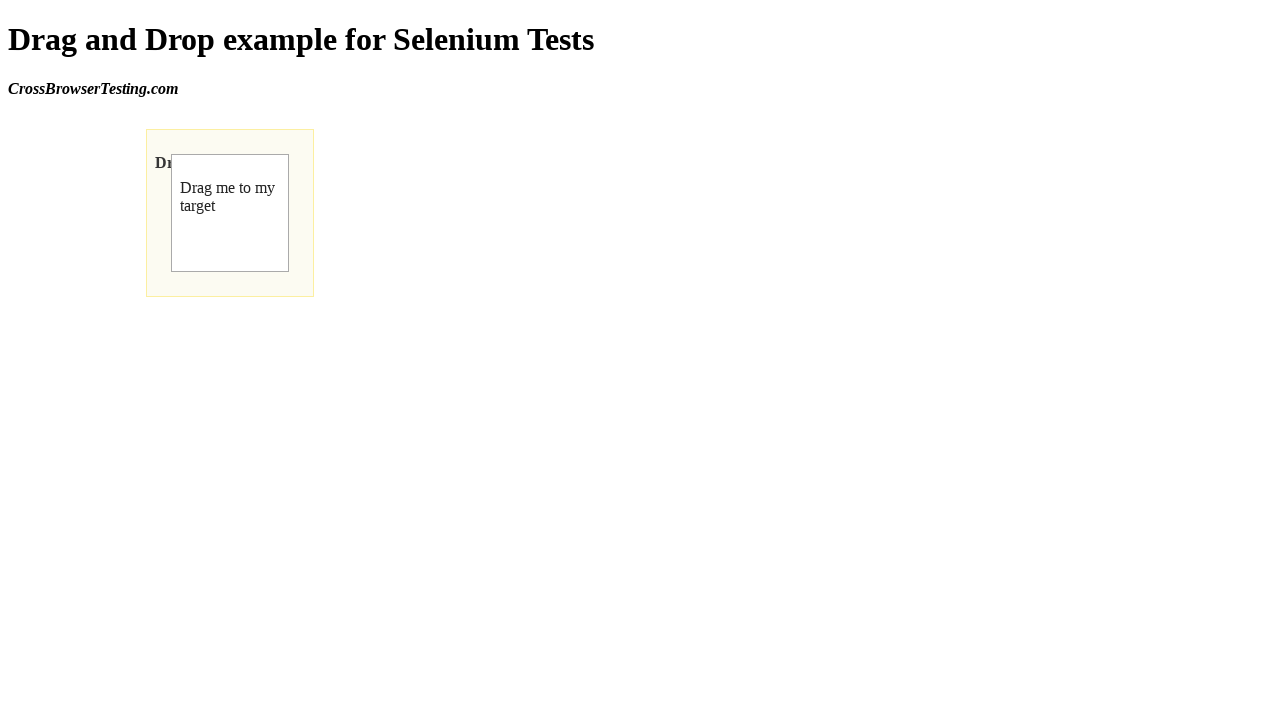